Clicks the "Get started" link in the navigation on the Playwright website and verifies that the resulting page displays an "Installation" heading.

Starting URL: https://playwright.dev/

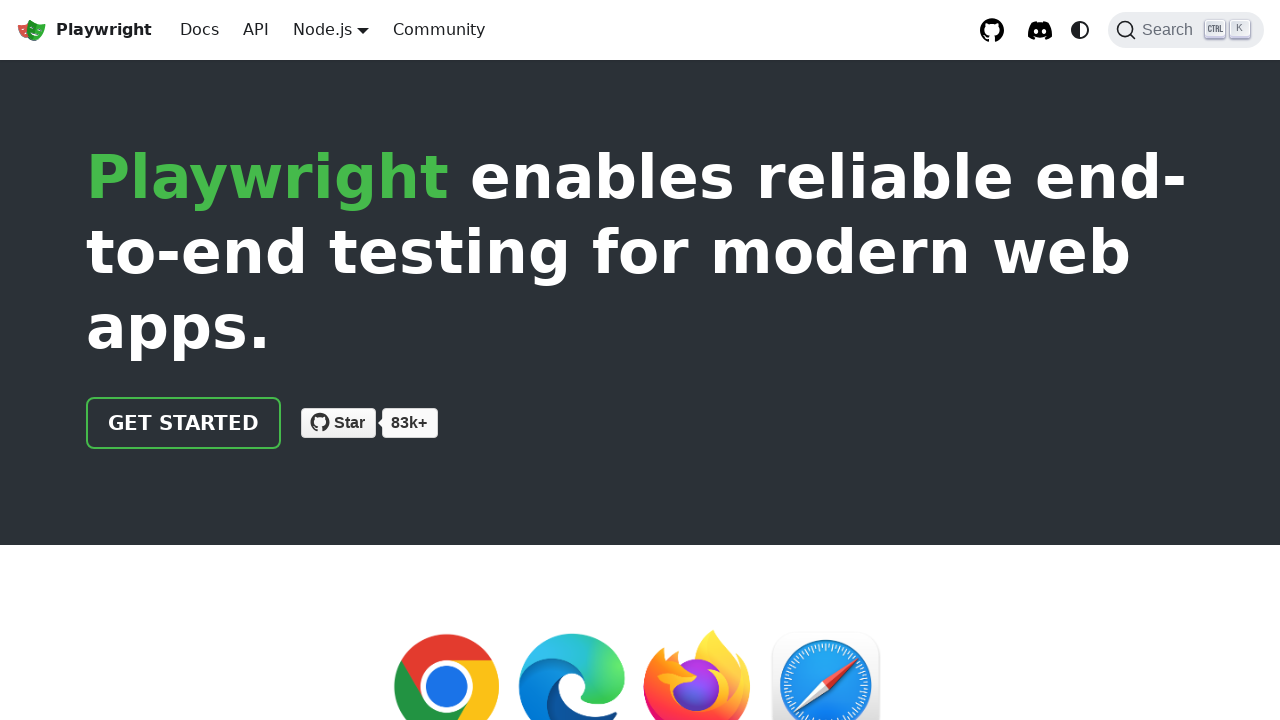

Clicked the 'Get started' link in the navigation at (184, 423) on internal:role=link[name="Get started"i]
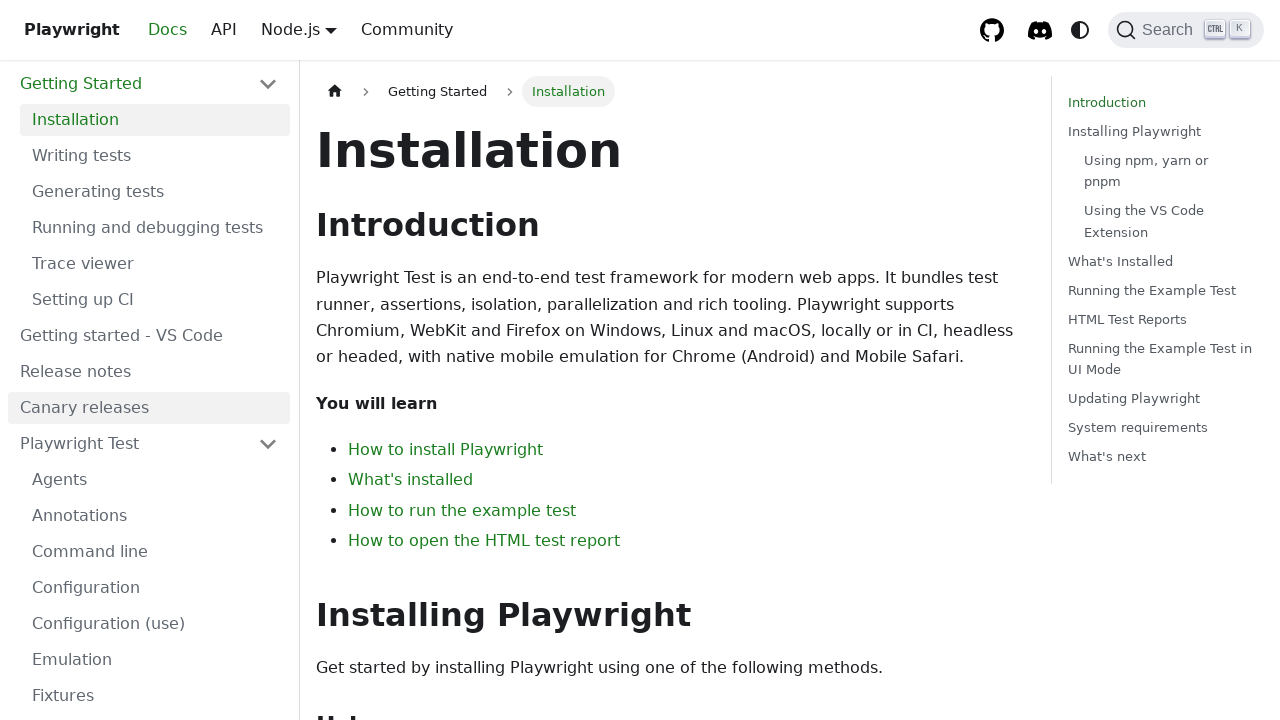

Verified that the 'Installation' heading is visible on the page
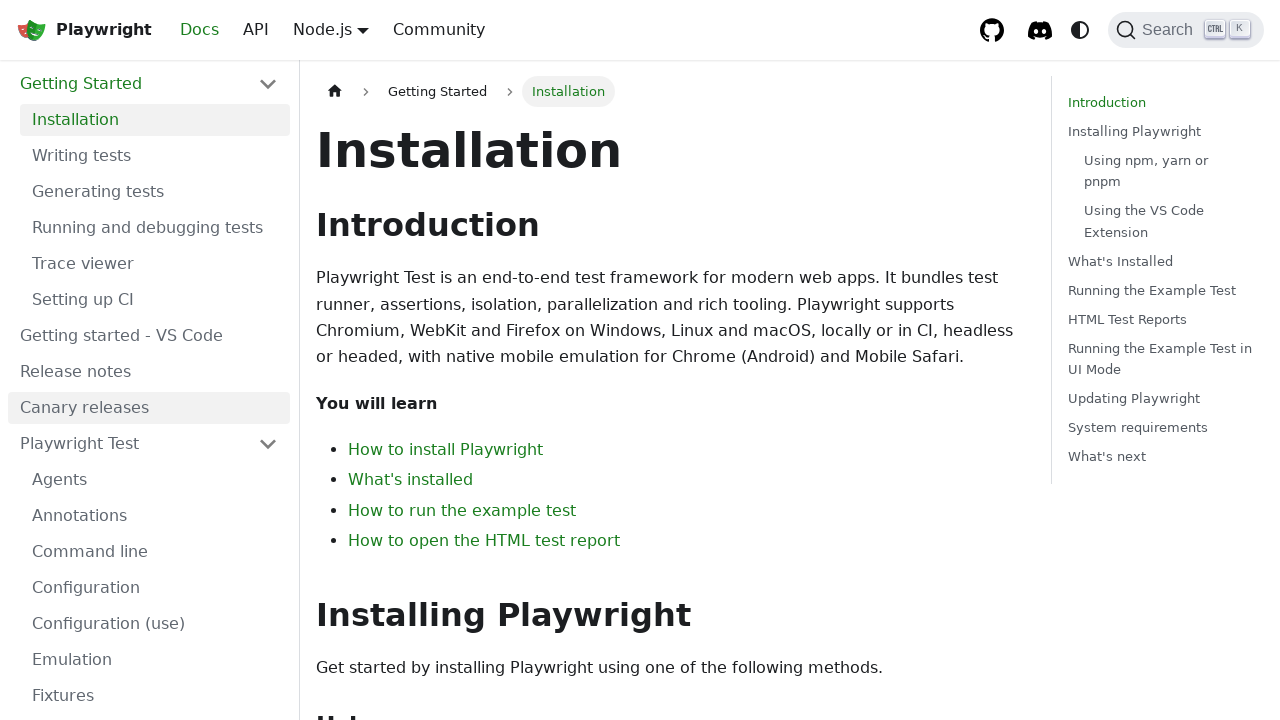

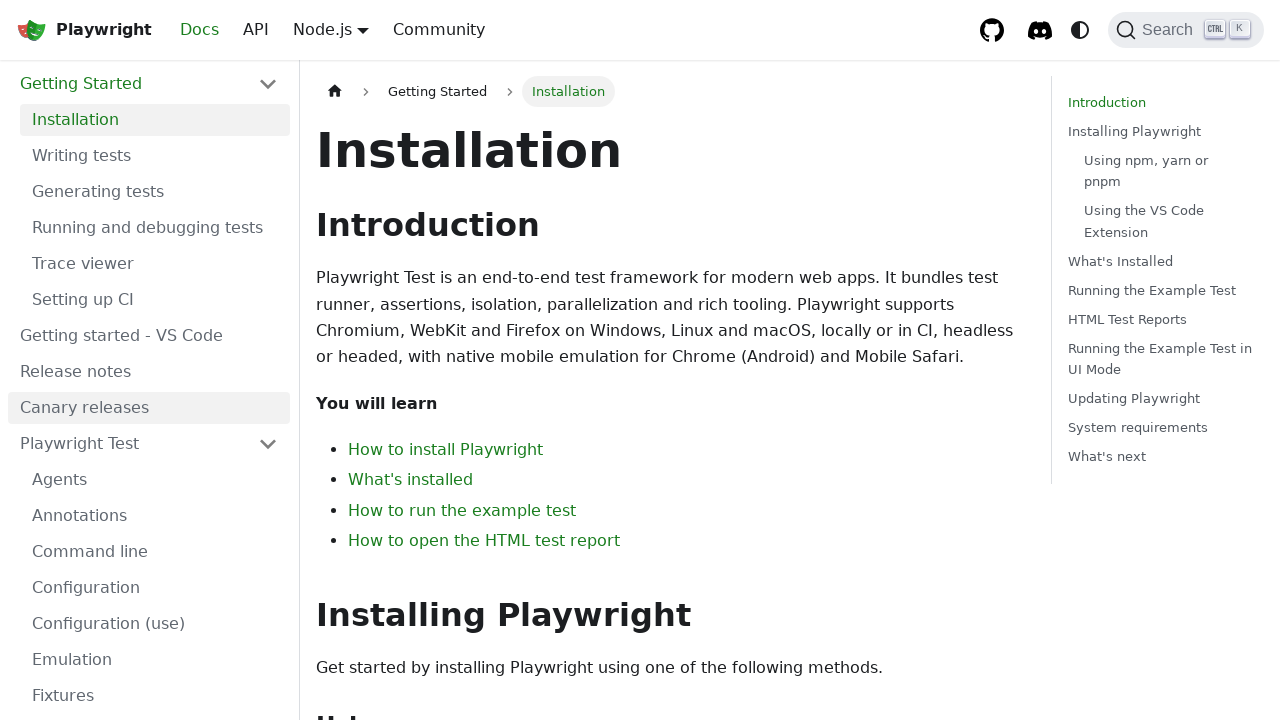